Tests sign-up failure when attempting to register with an already existing username

Starting URL: https://www.demoblaze.com/index.html#

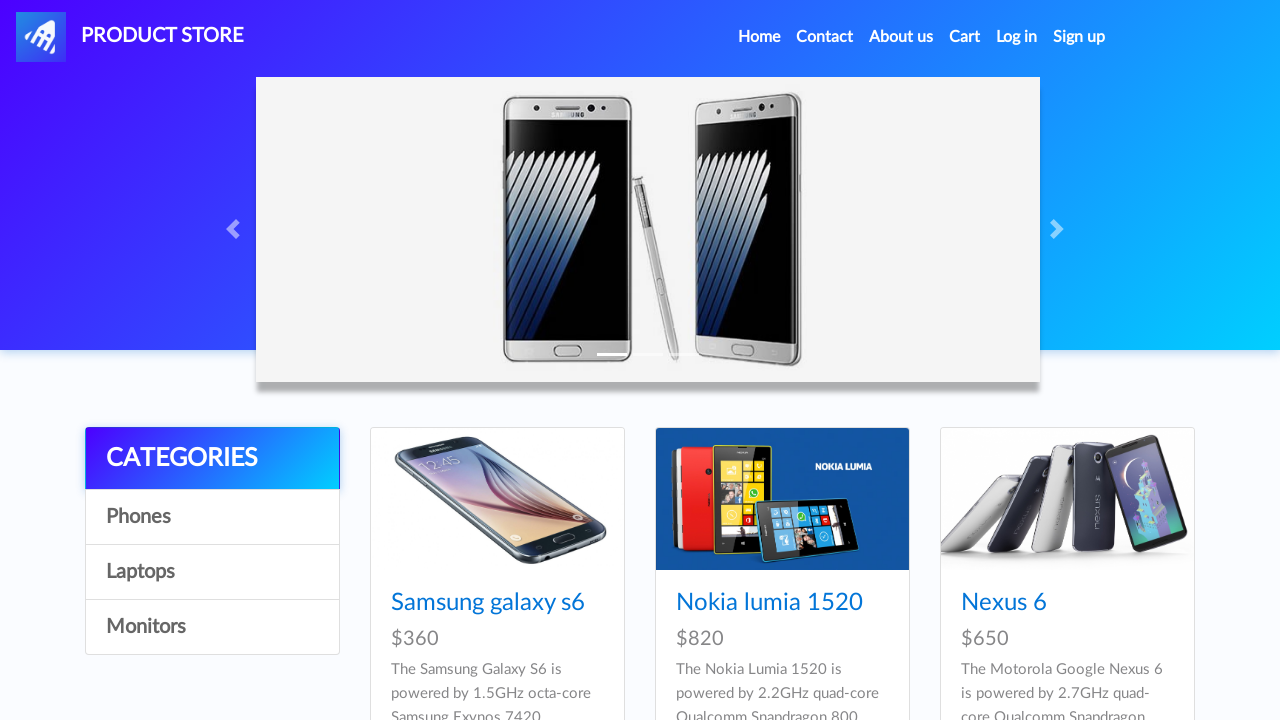

Clicked sign up button at (1079, 37) on #signin2
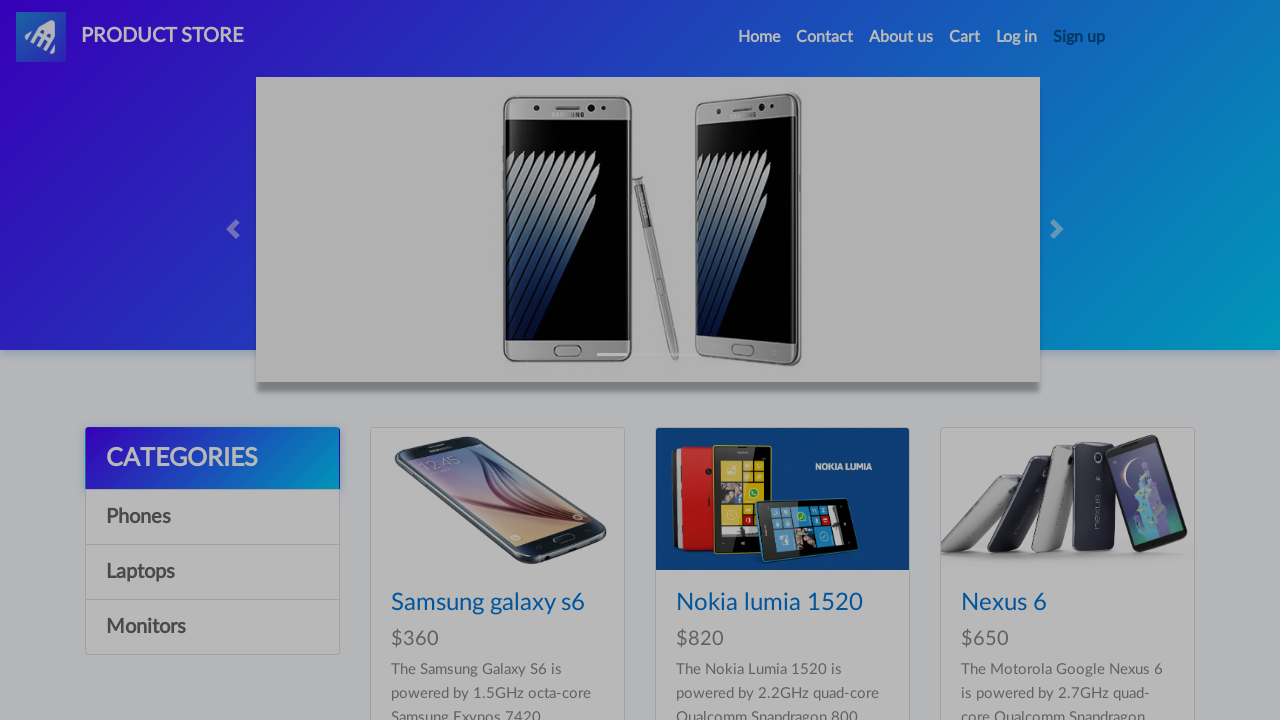

Filled username field with 'test' on #sign-username
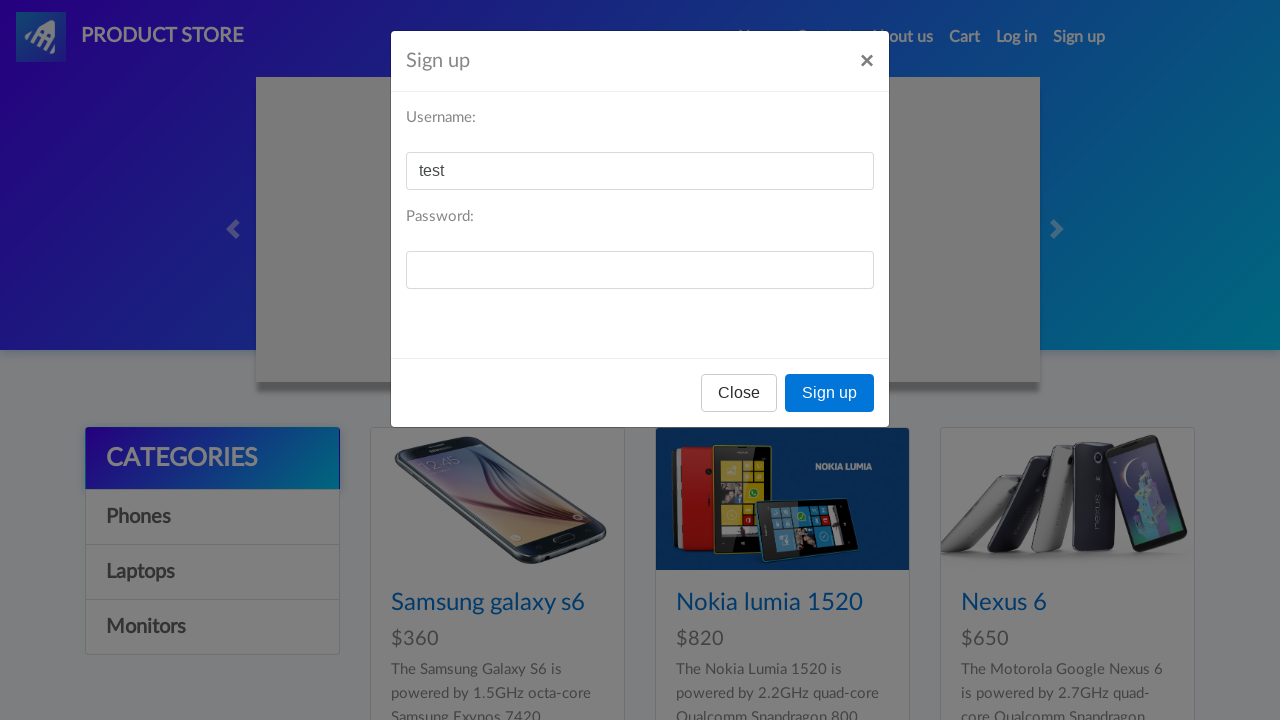

Filled password field with 'test' on #sign-password
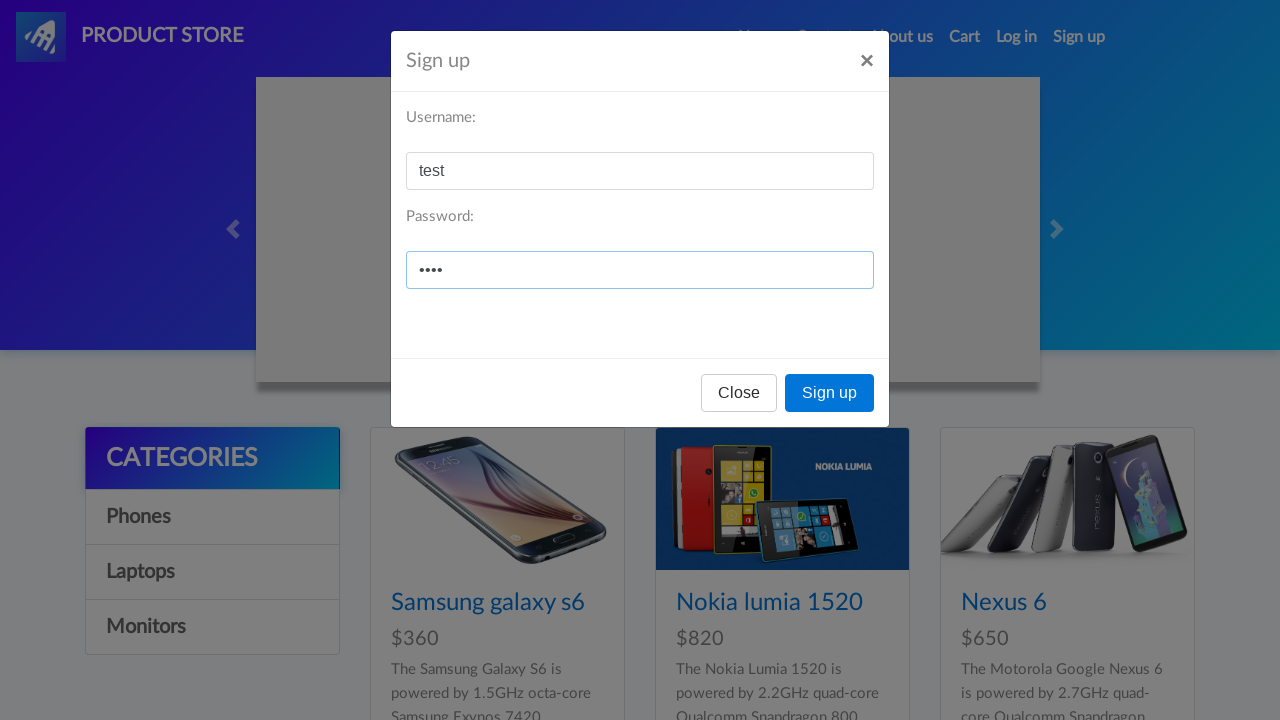

Clicked sign up submit button at (830, 393) on xpath=//*[@id="signInModal"]/div/div/div[3]/button[2]
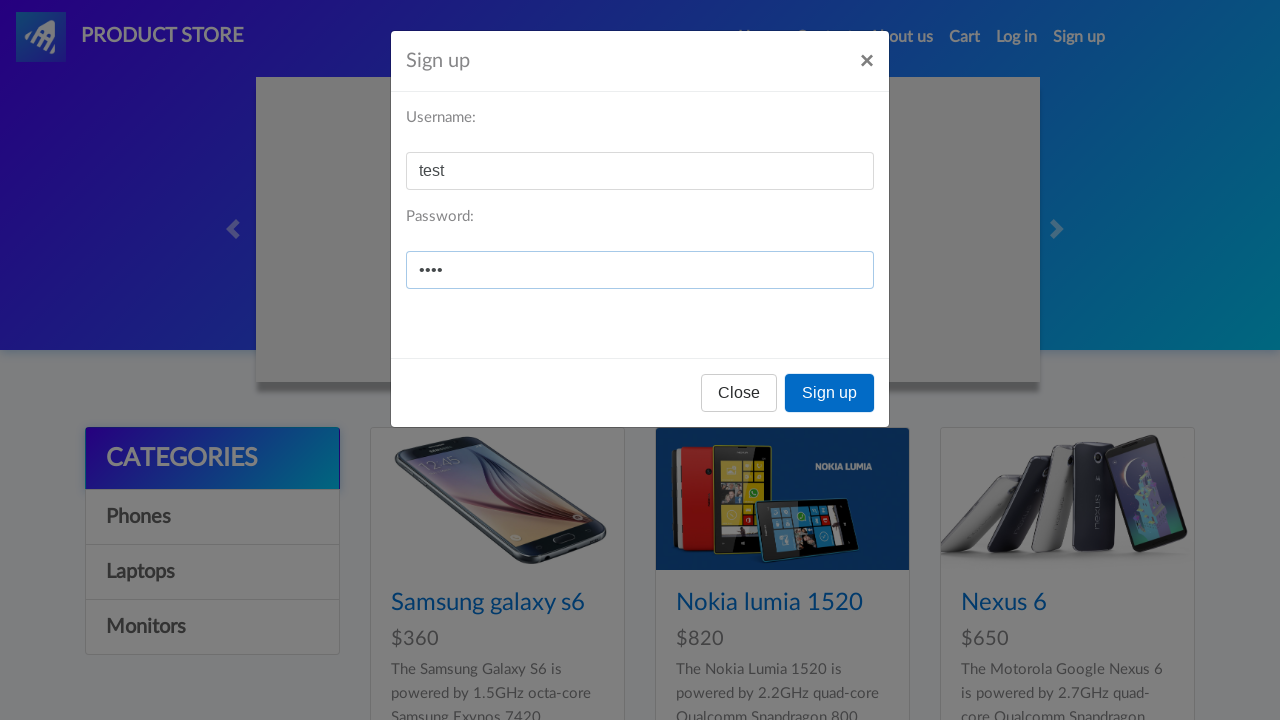

Set up dialog handler to accept alerts
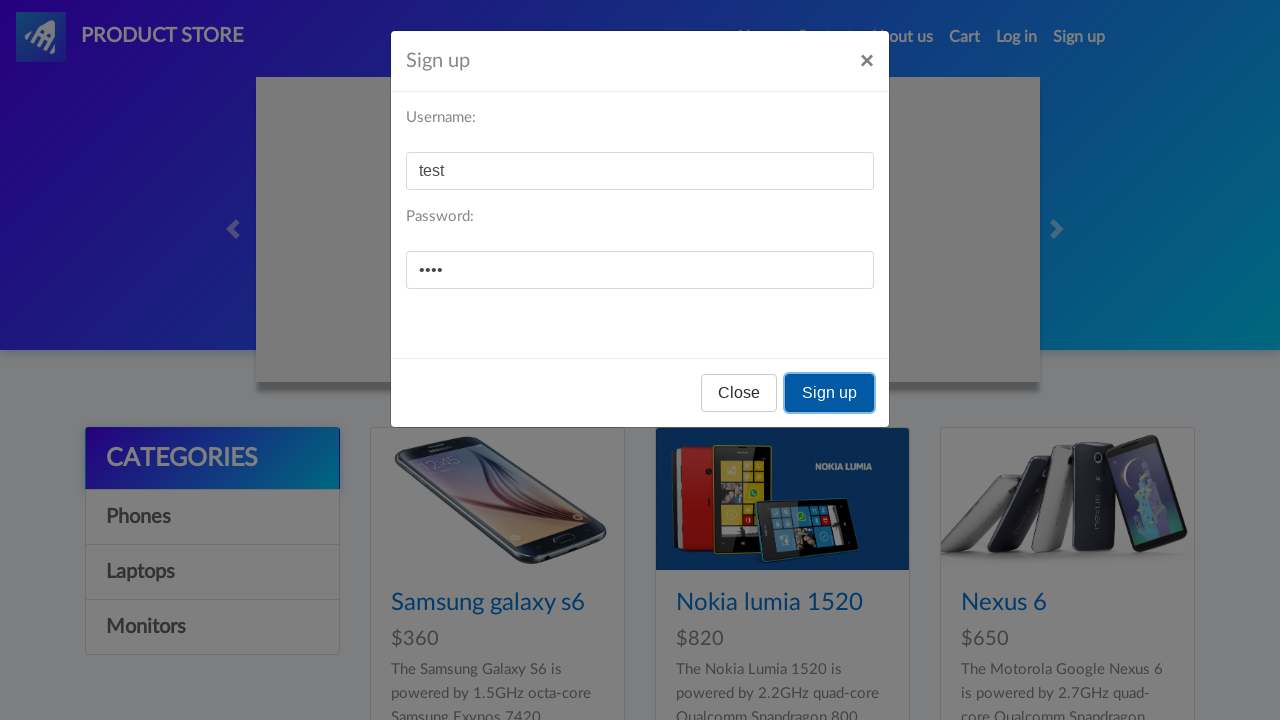

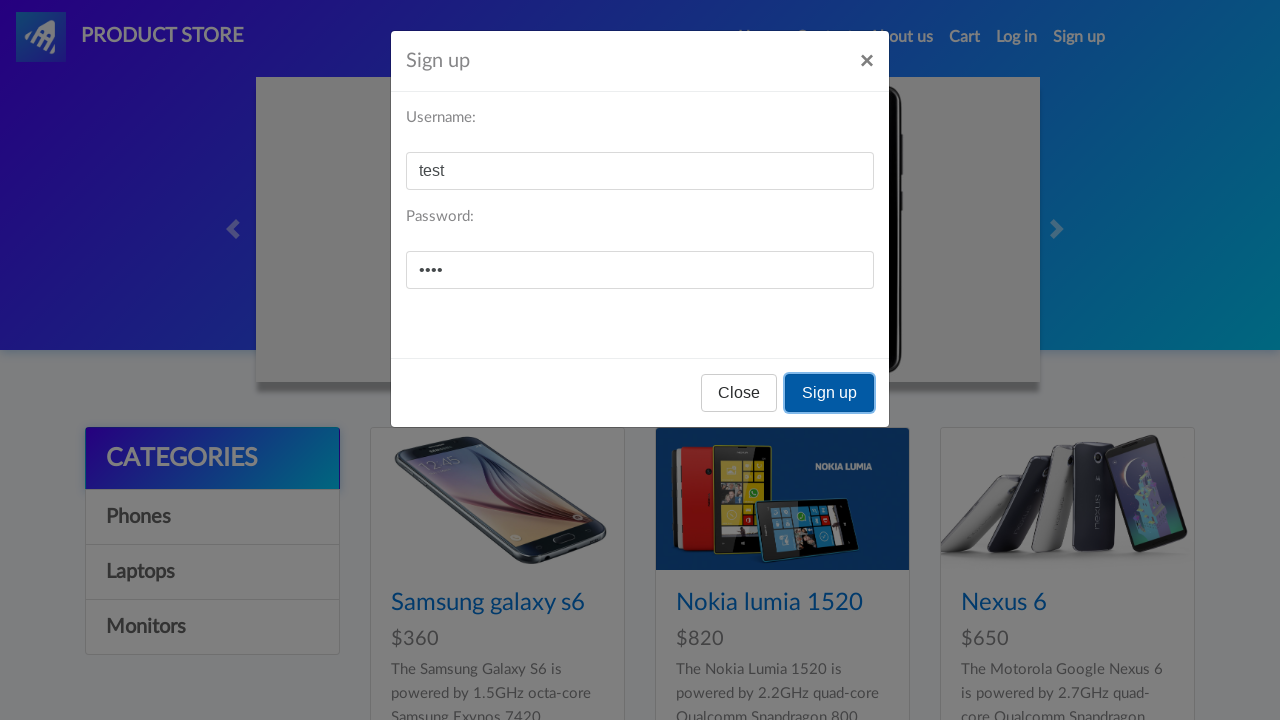